Tests navigation through Home Depot's department menu by clicking "Shop All", then "Shop By Department", and iterating through department buttons to verify navigation works.

Starting URL: https://www.homedepot.com/

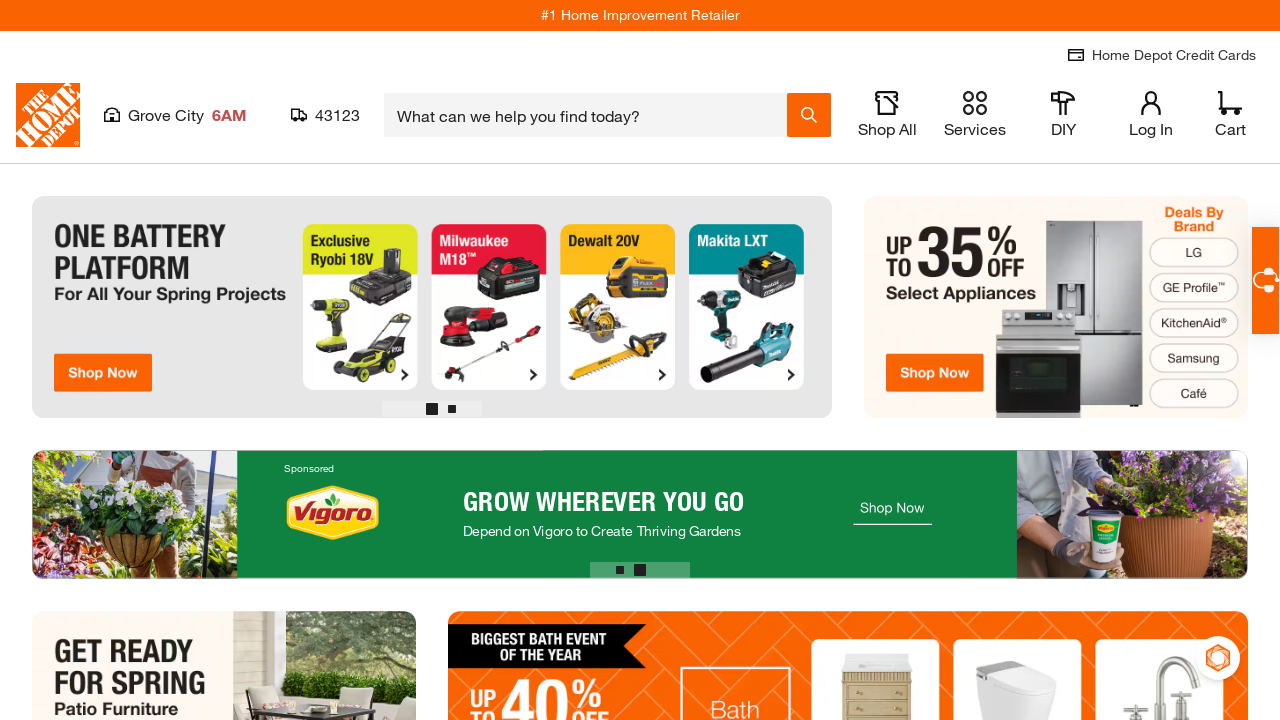

Clicked 'Shop All' button in header at (887, 115) on [data-testid="header-button-Shop All"]
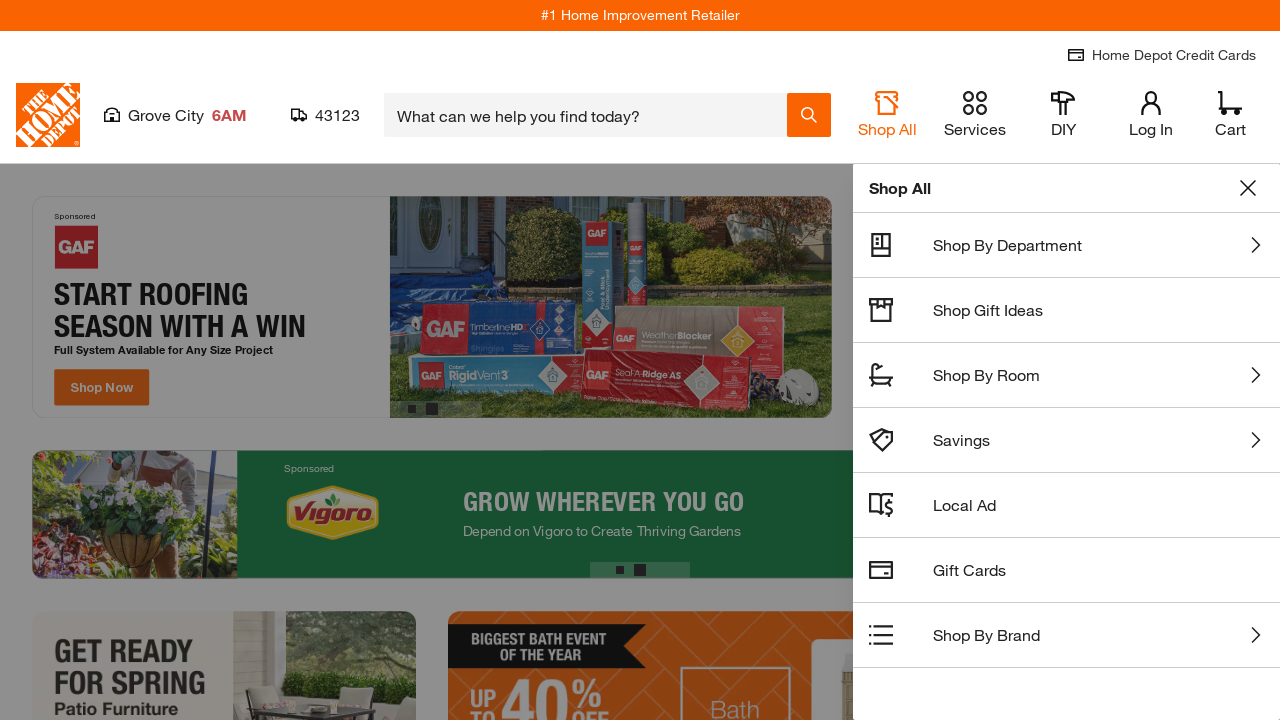

'Shop By Department' menu item loaded
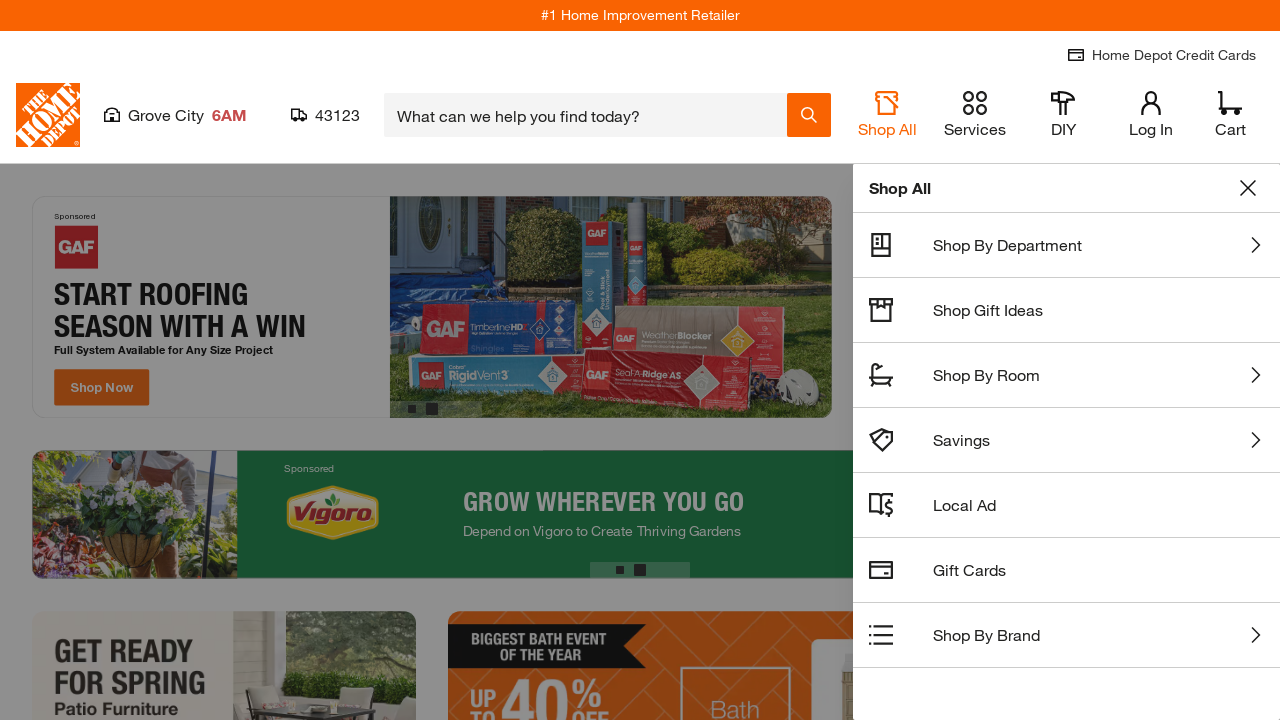

Clicked 'Shop By Department' menu item at (1067, 245) on [data-testid="menu-item-id-1BDh5E1pOmmWNMc7CHdLxj"]
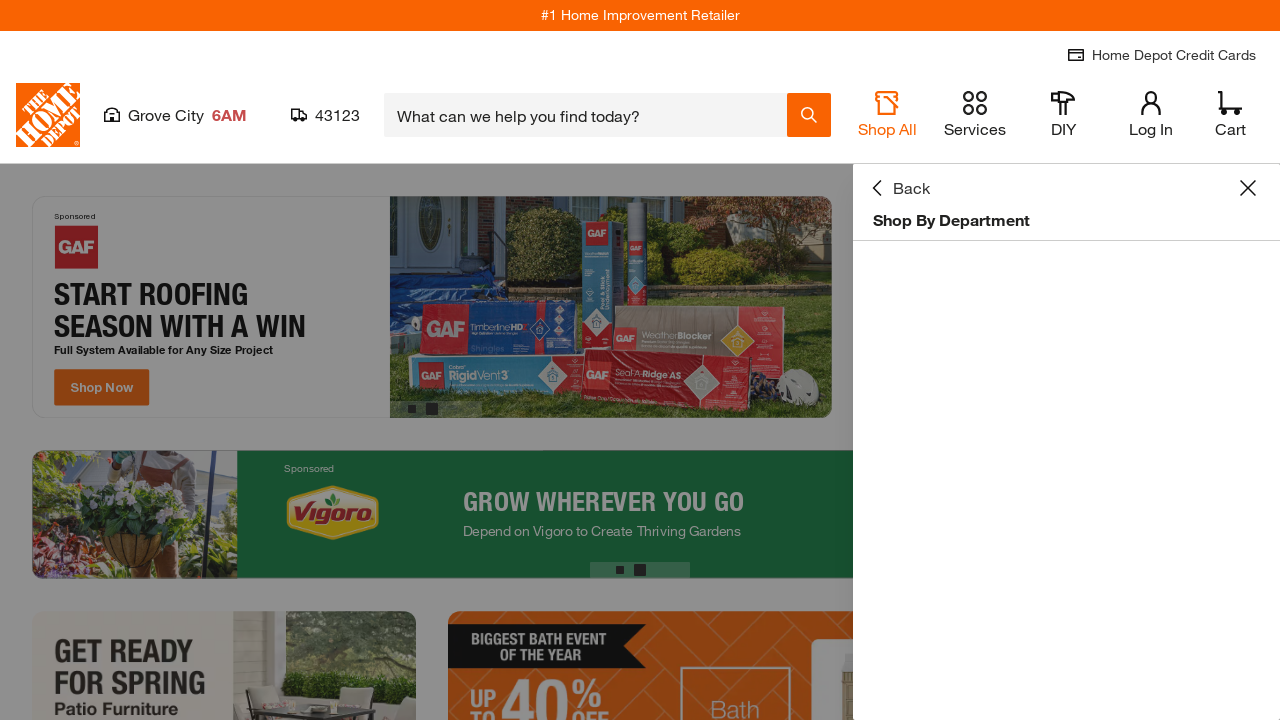

Department button container loaded
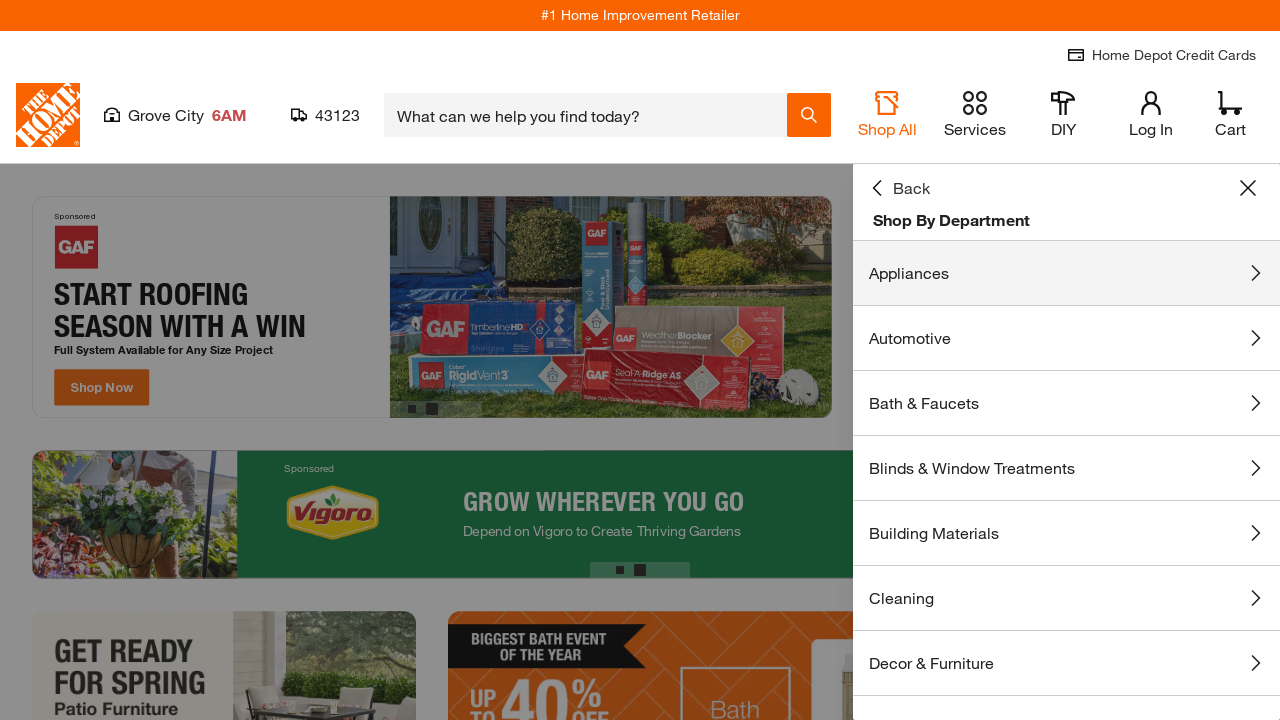

Found 25 department buttons
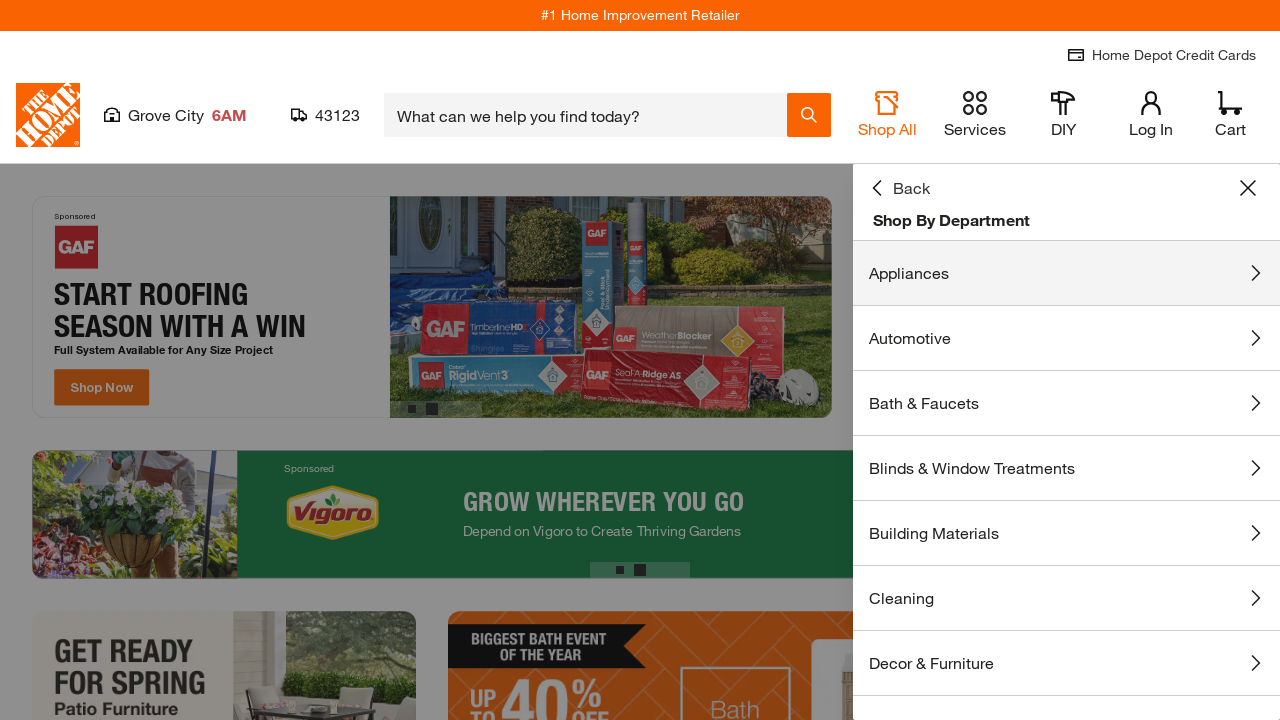

Department button container ready for iteration 1
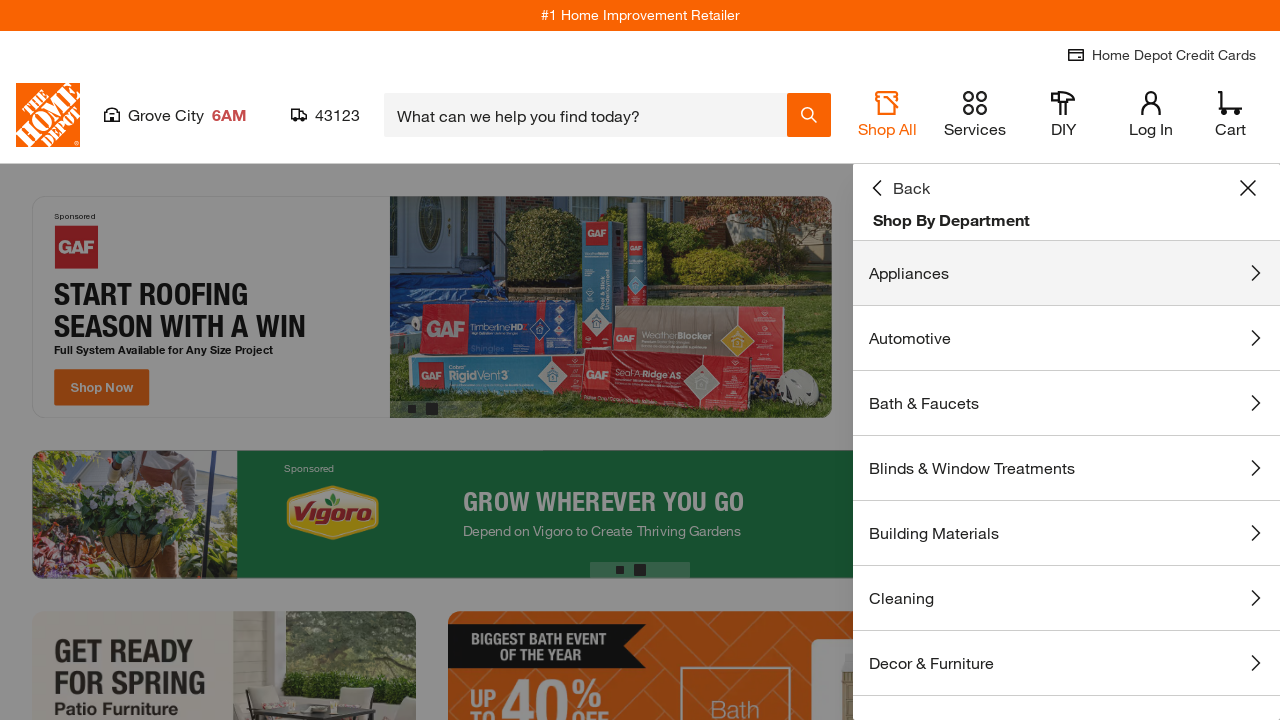

Clicked department button 1 at (1067, 273) on div[role="button"] >> nth=0
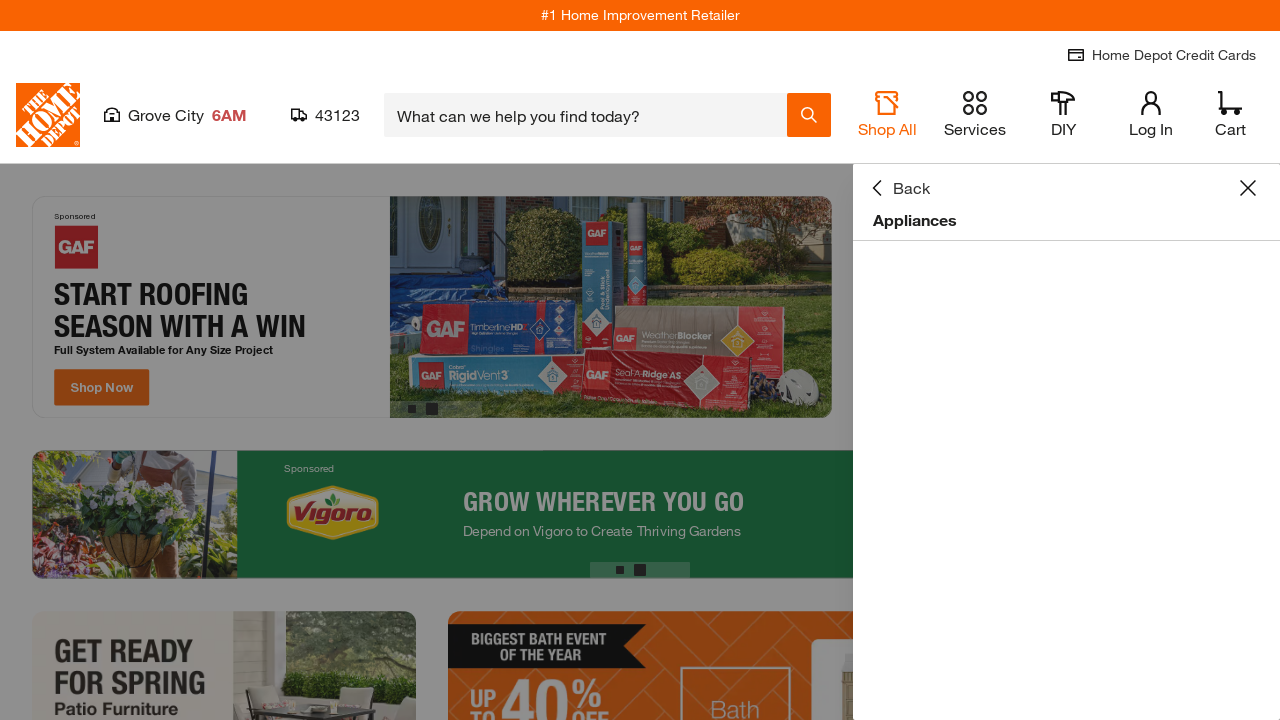

Subcategory list loaded for department 1
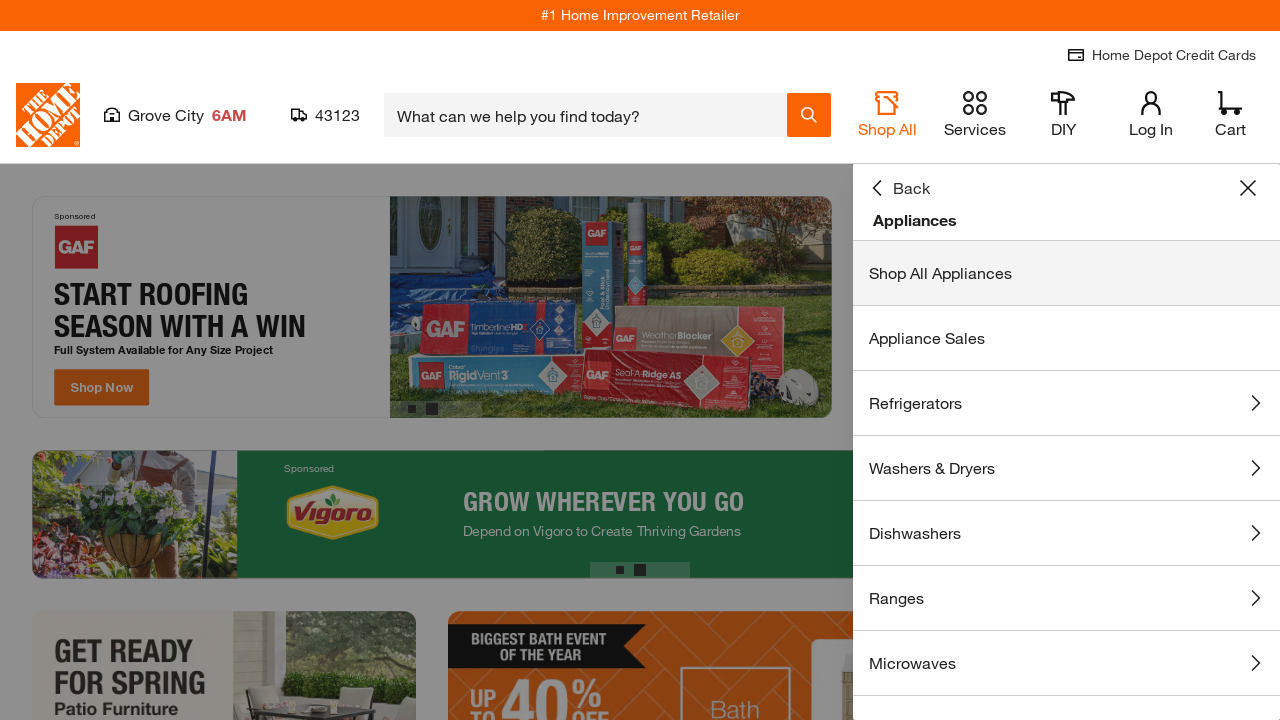

Clicked back button to return to department list from department 1 at (900, 188) on button[aria-label='Click to go back and render previous drawer menus']
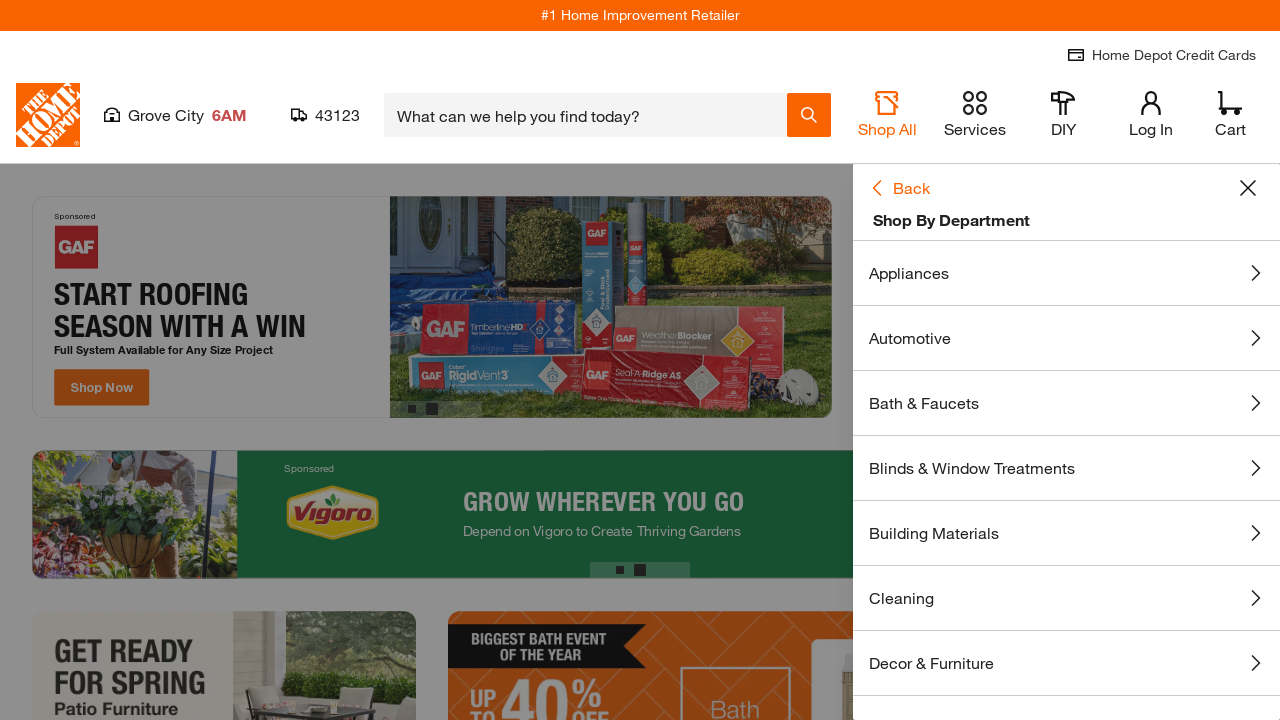

Waited 1 second after navigating back from department 1
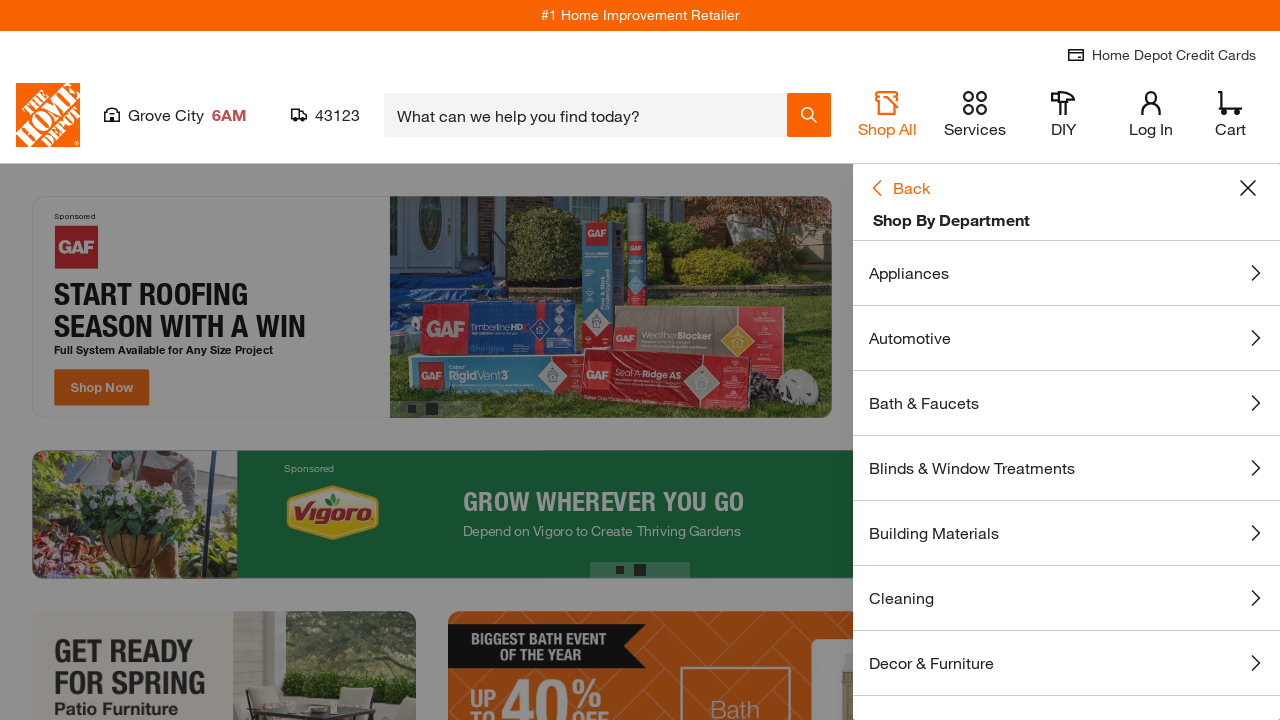

Department button container ready for iteration 2
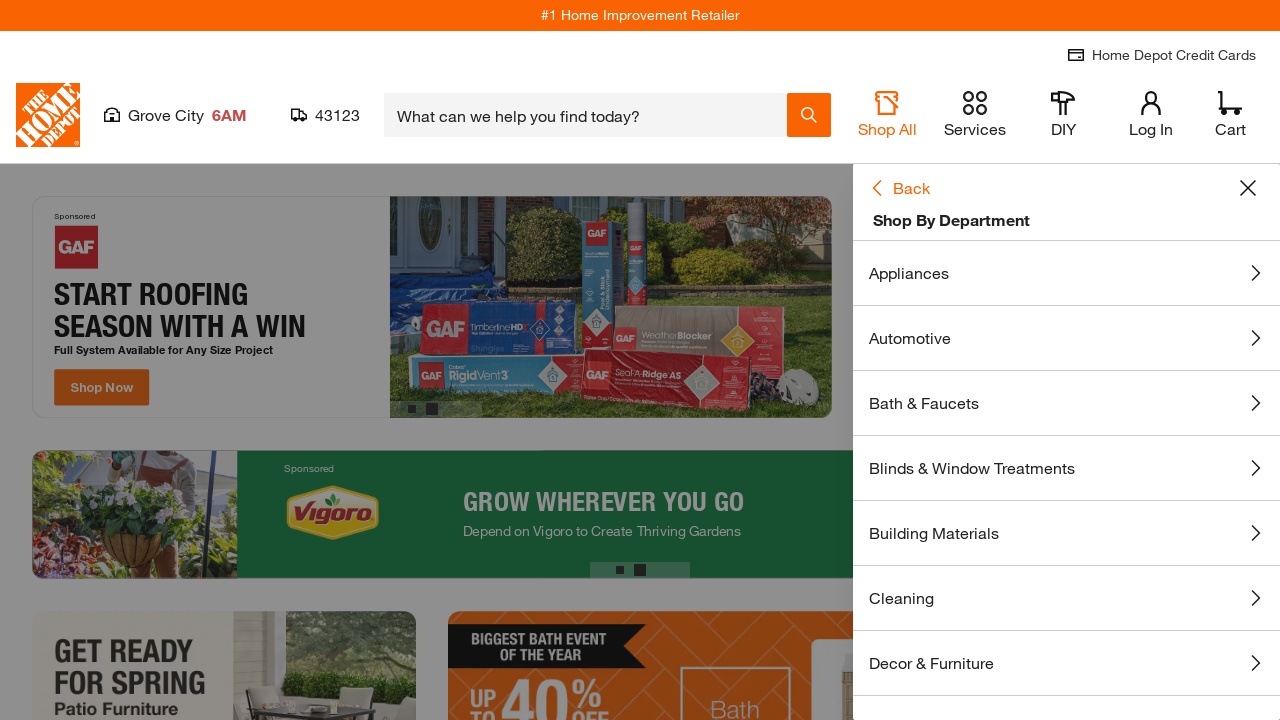

Clicked department button 2 at (1067, 338) on div[role="button"] >> nth=1
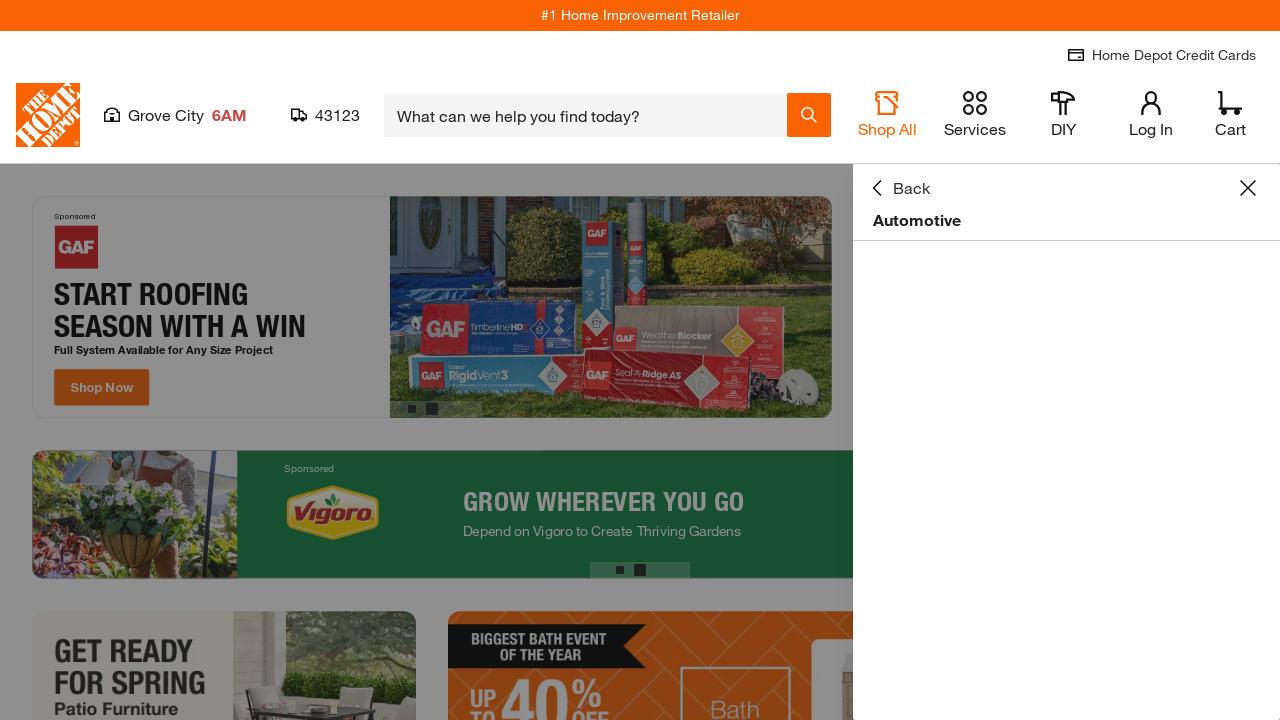

Subcategory list loaded for department 2
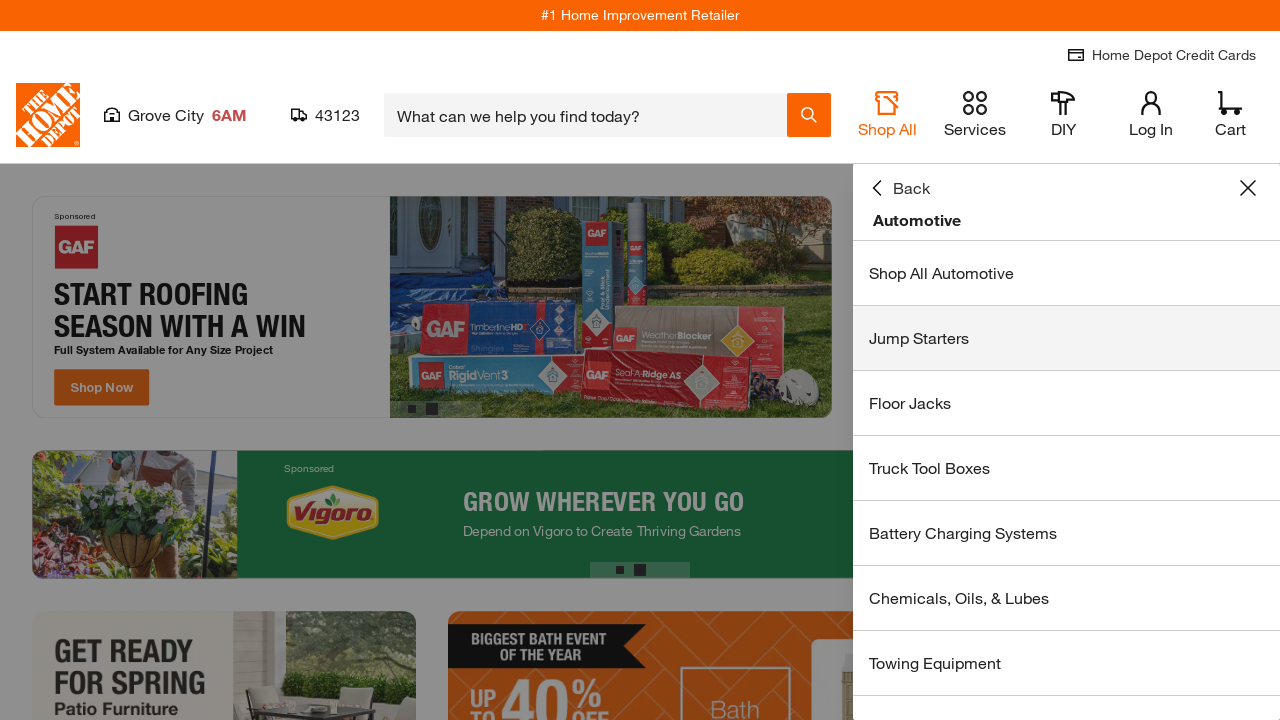

Clicked back button to return to department list from department 2 at (900, 188) on button[aria-label='Click to go back and render previous drawer menus']
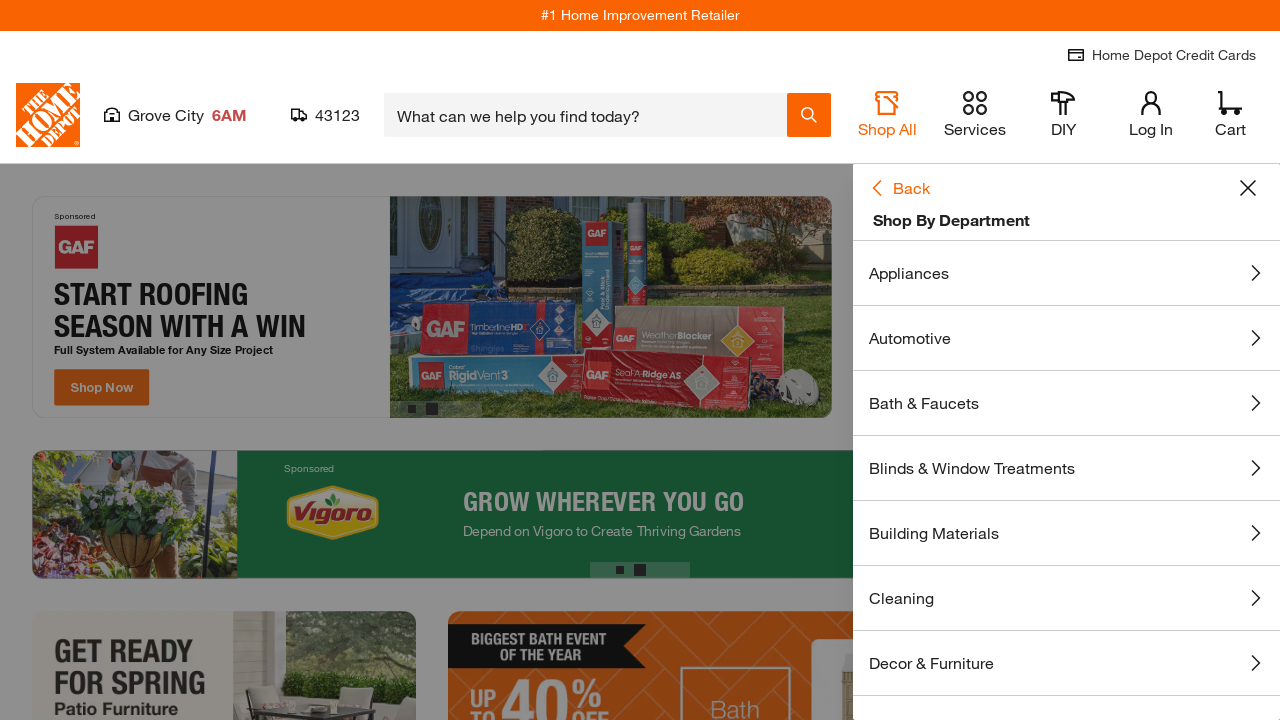

Waited 1 second after navigating back from department 2
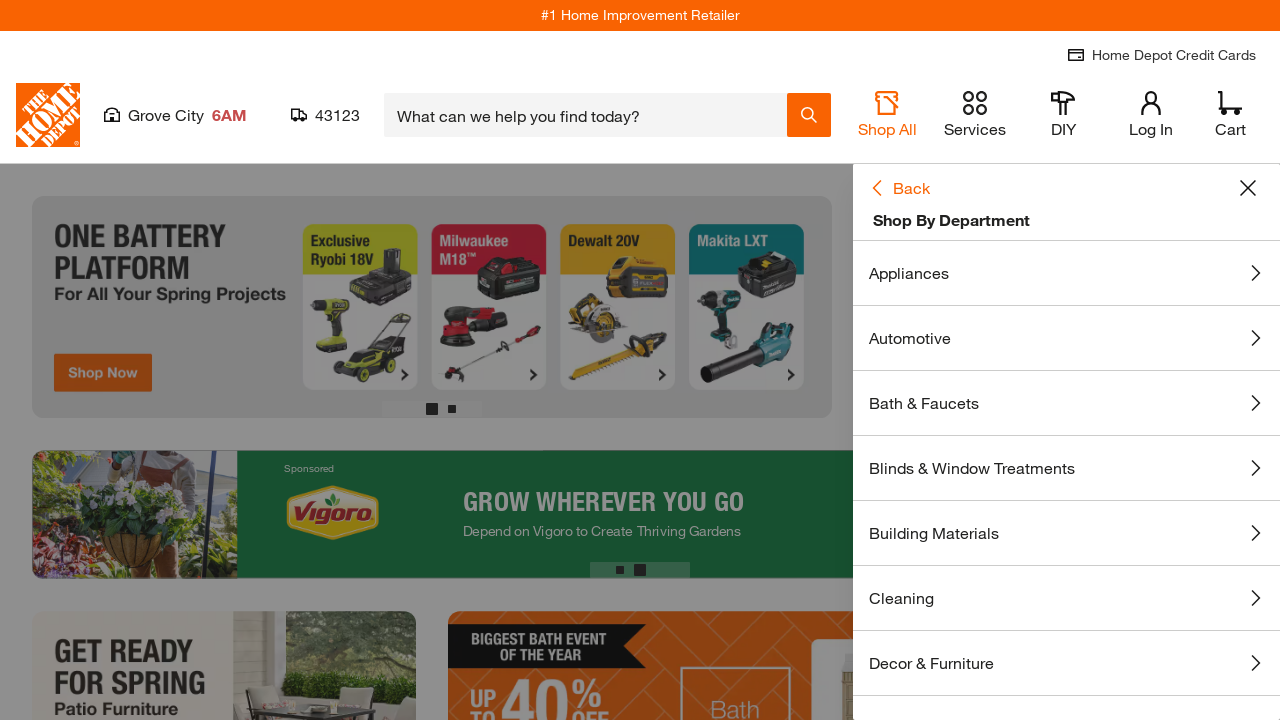

Department button container ready for iteration 3
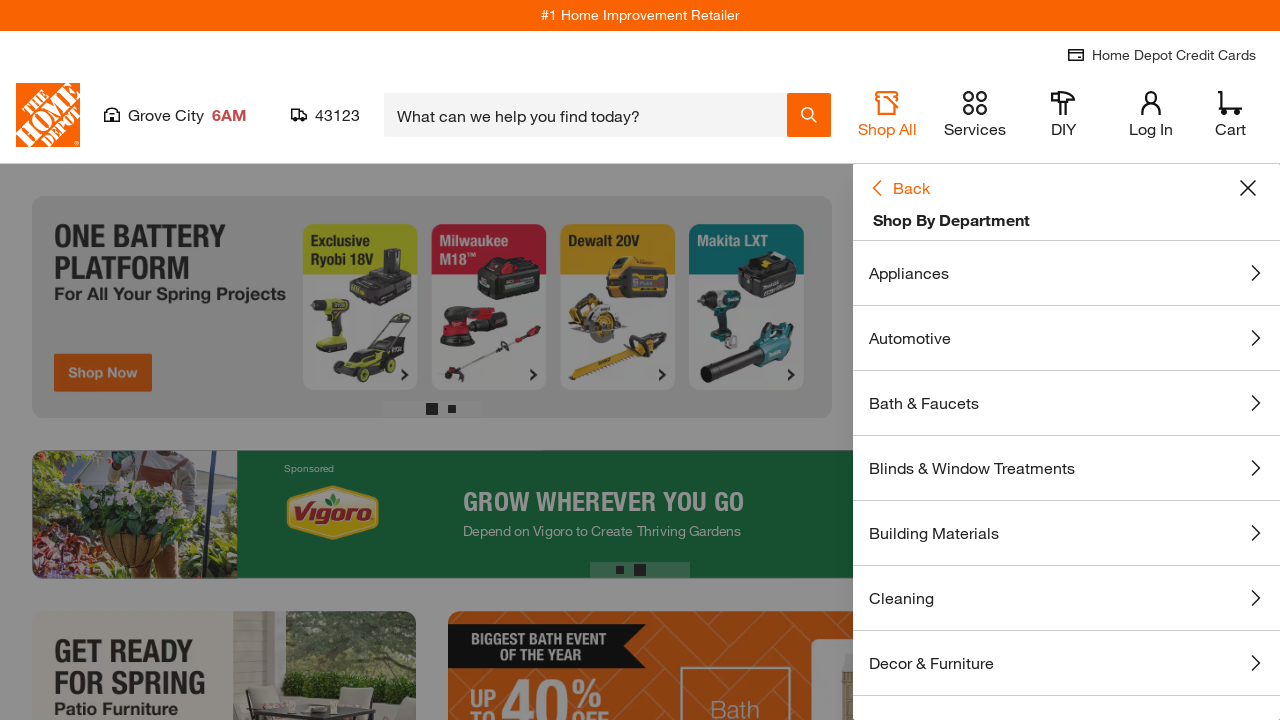

Clicked department button 3 at (1067, 403) on div[role="button"] >> nth=2
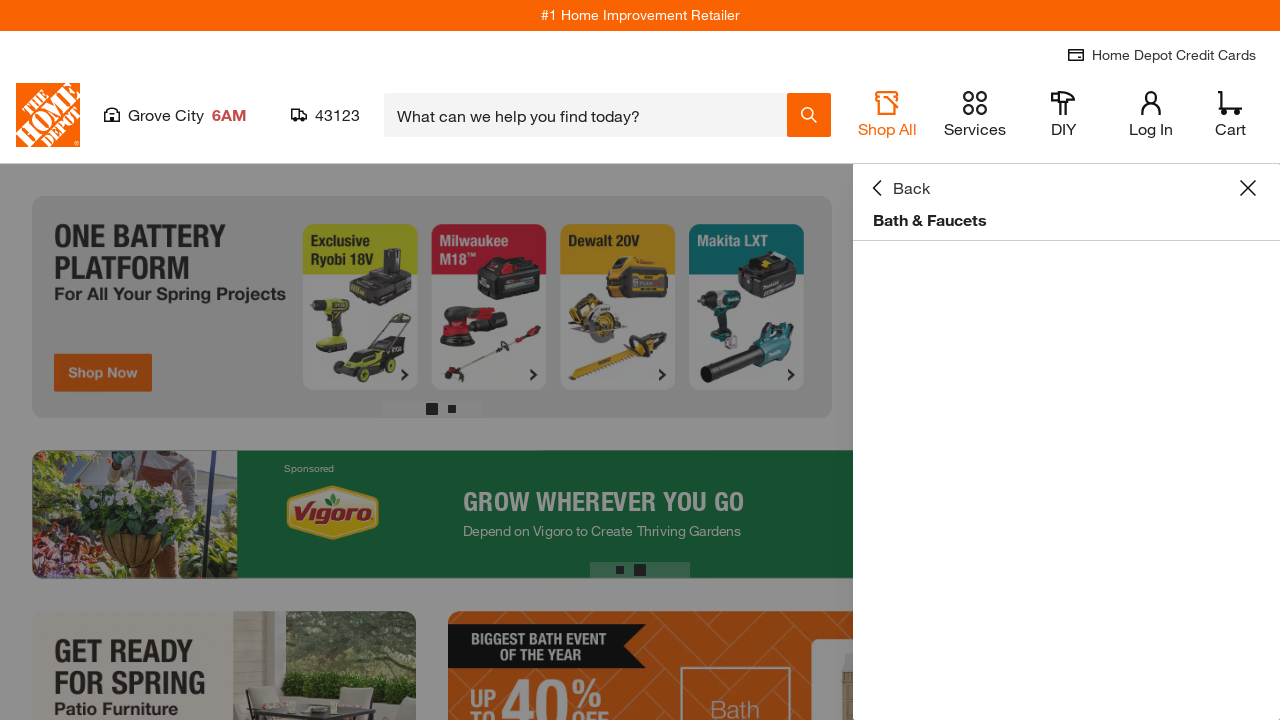

Subcategory list loaded for department 3
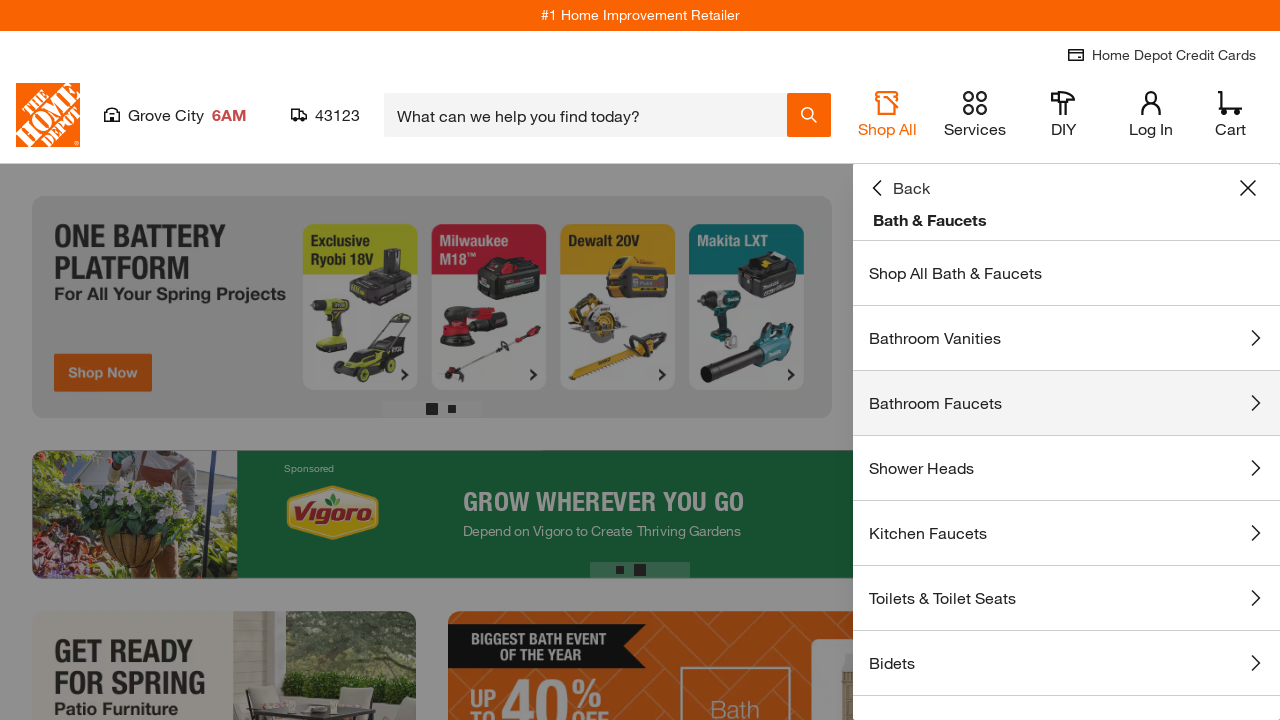

Clicked back button to return to department list from department 3 at (900, 188) on button[aria-label='Click to go back and render previous drawer menus']
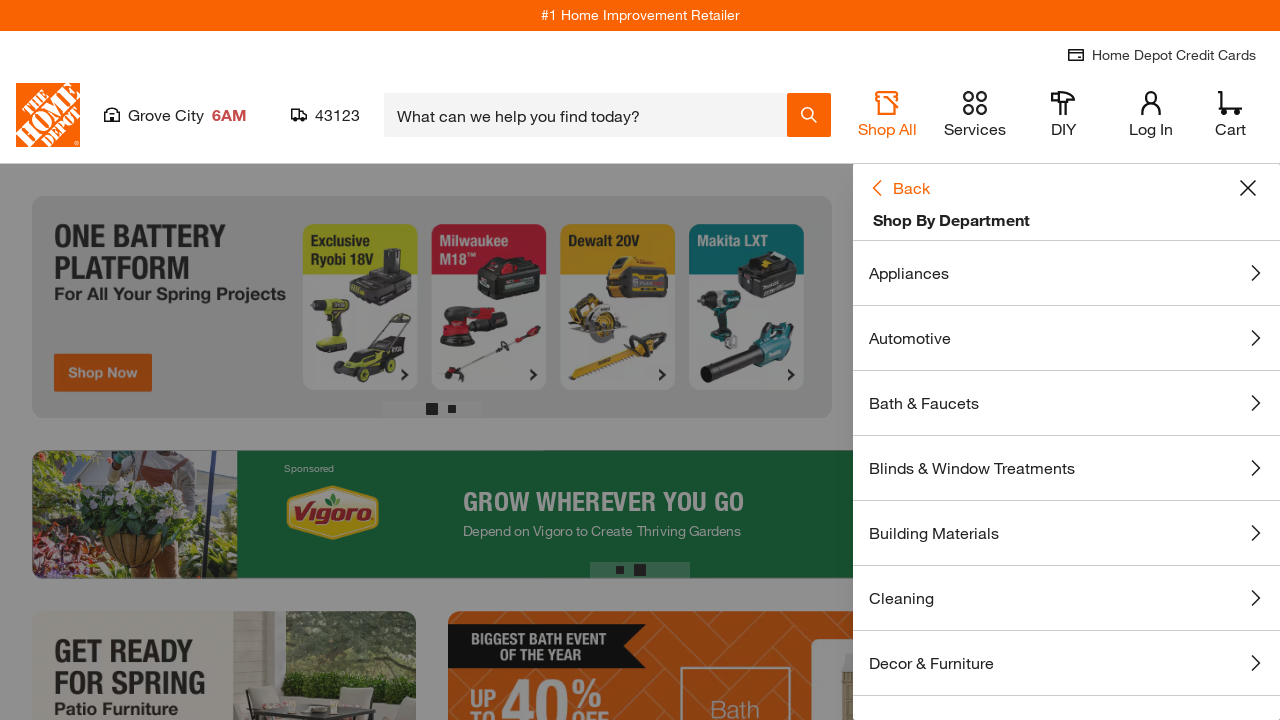

Waited 1 second after navigating back from department 3
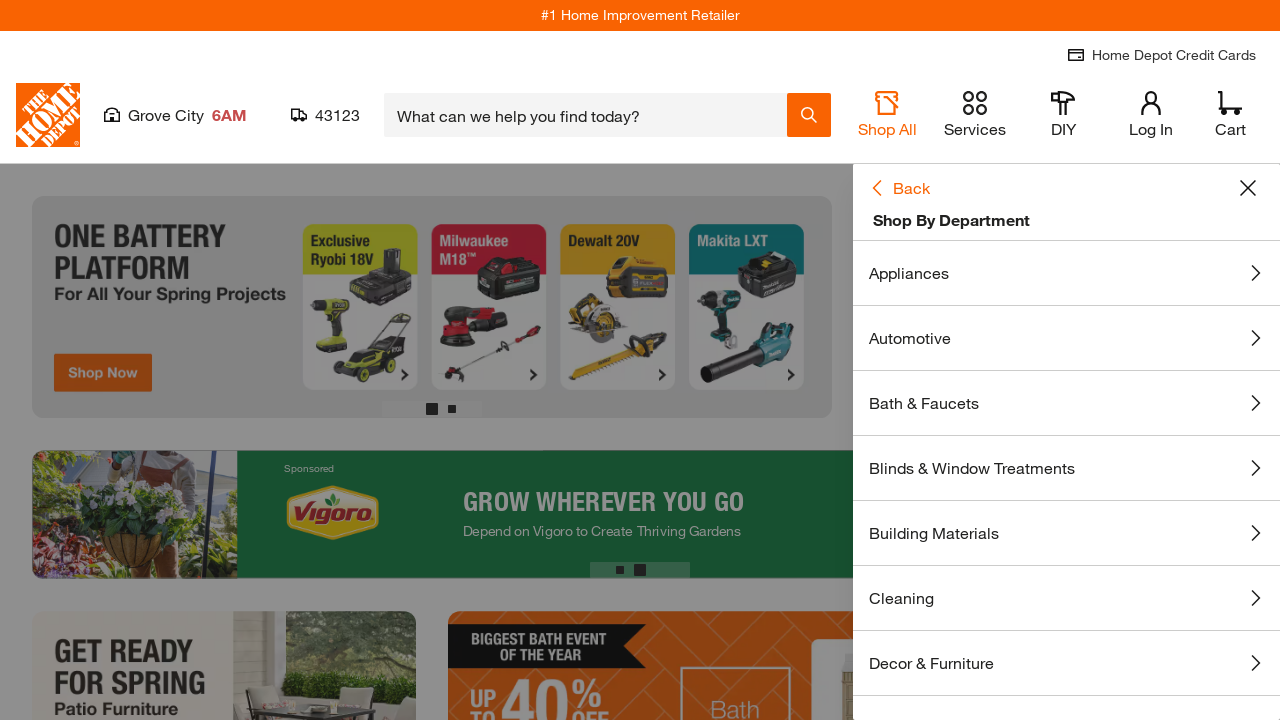

Department button container ready for iteration 4
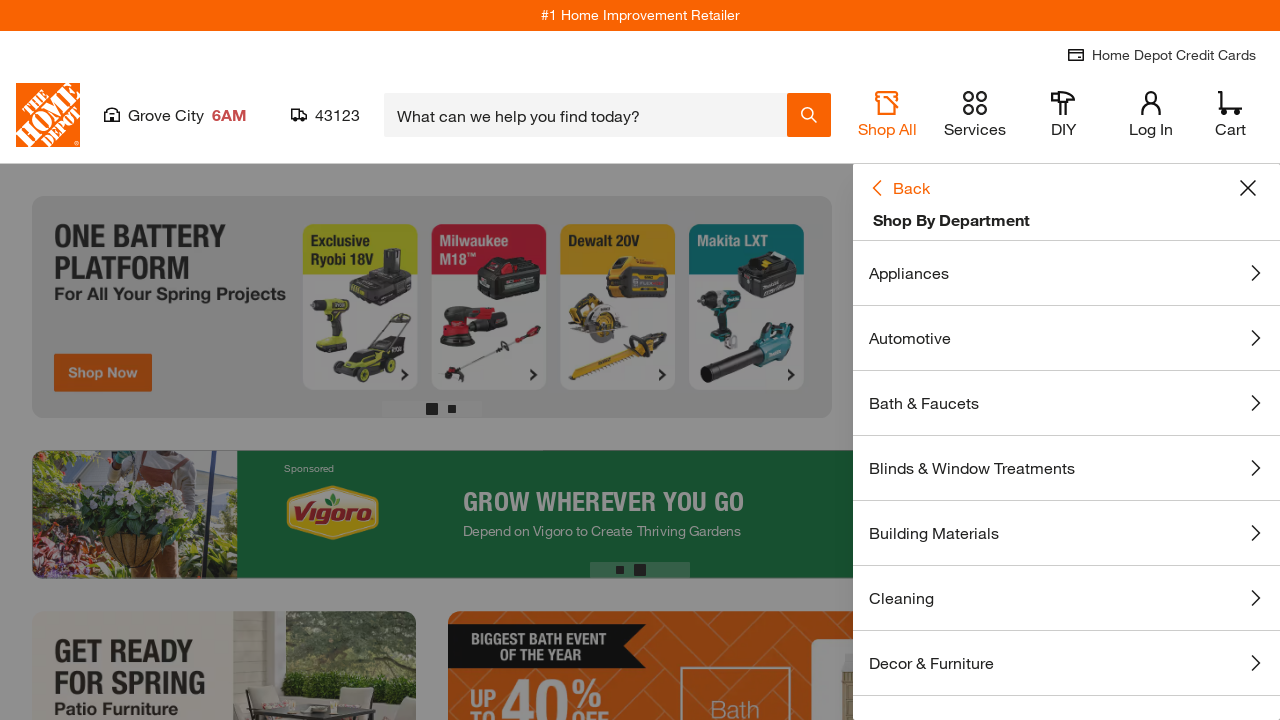

Clicked department button 4 at (1067, 468) on div[role="button"] >> nth=3
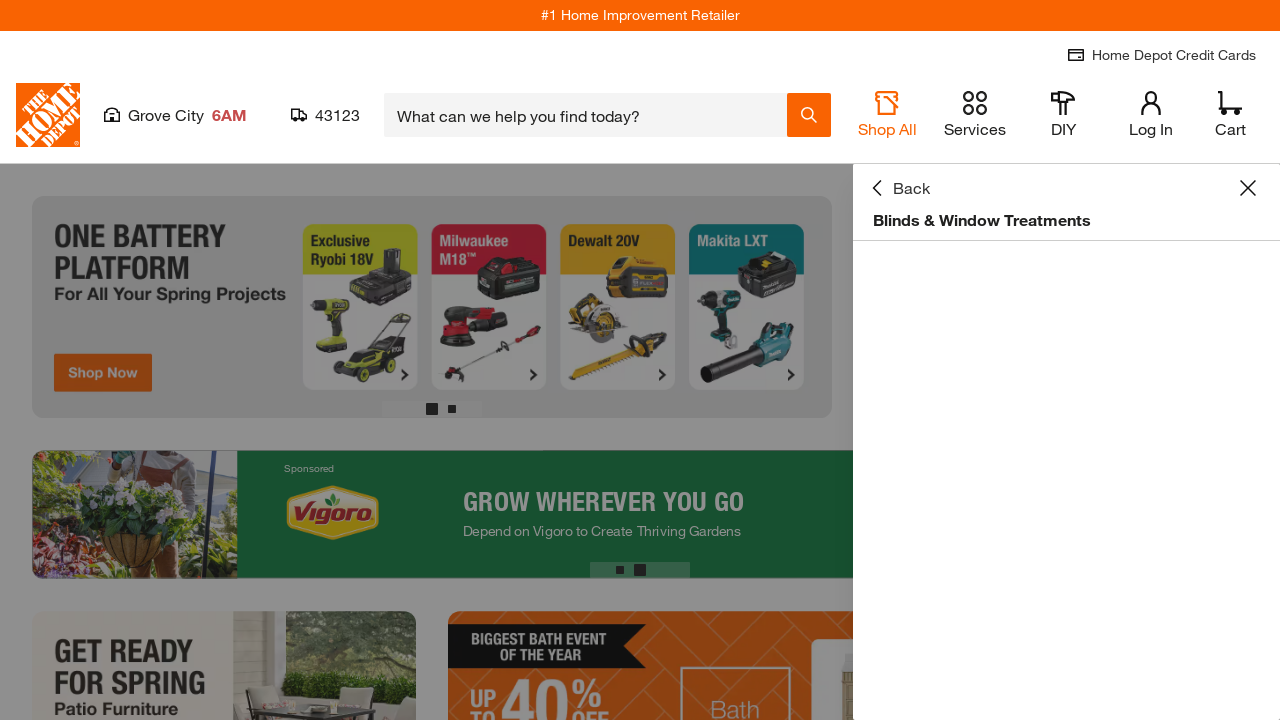

Subcategory list loaded for department 4
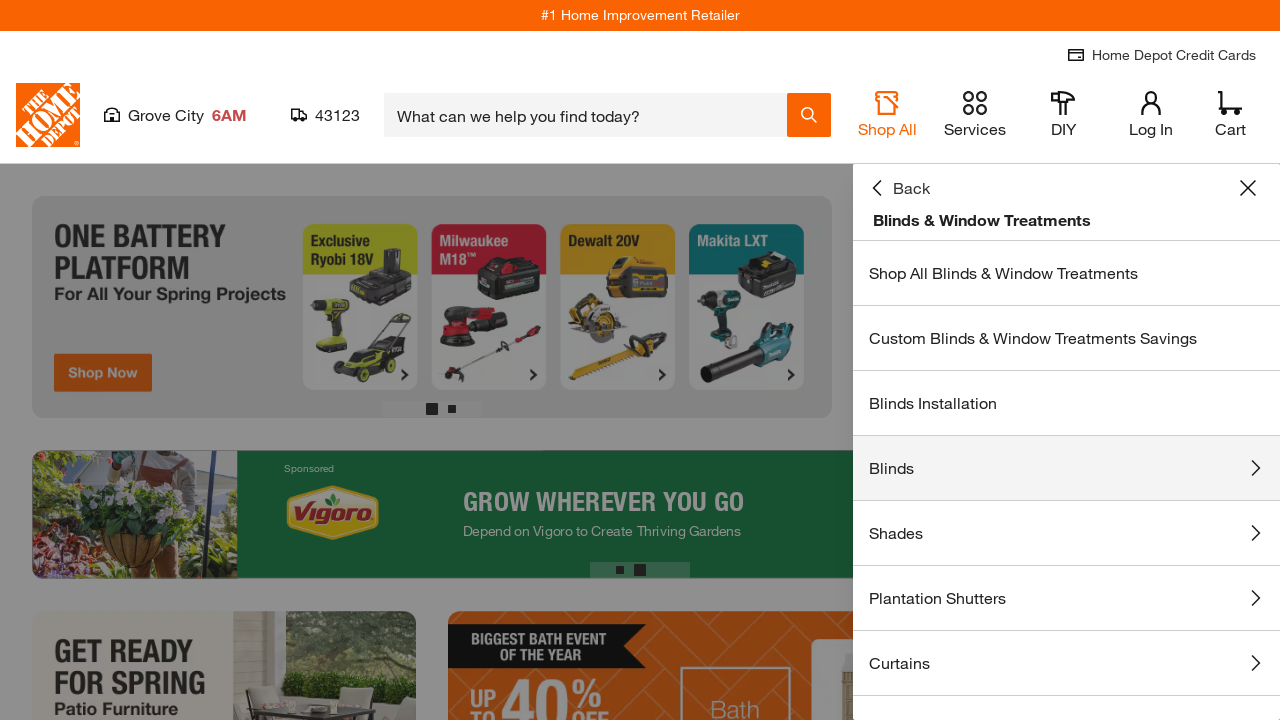

Clicked back button to return to department list from department 4 at (900, 188) on button[aria-label='Click to go back and render previous drawer menus']
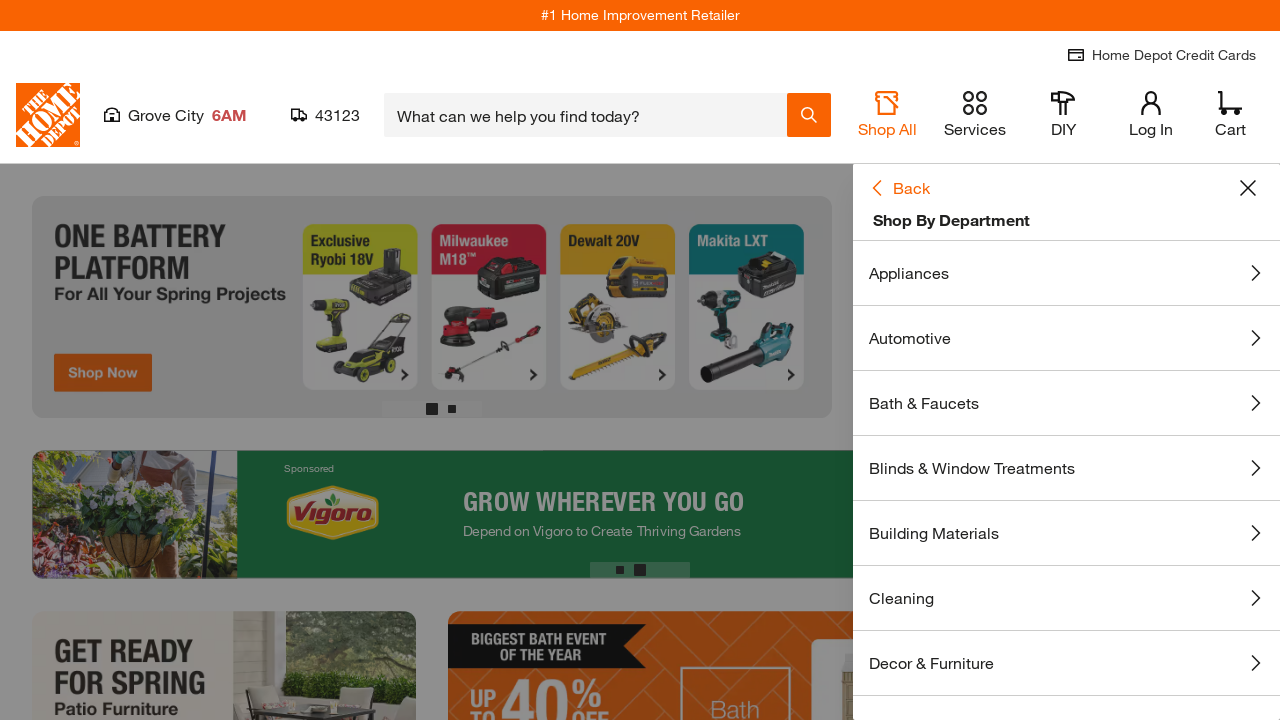

Waited 1 second after navigating back from department 4
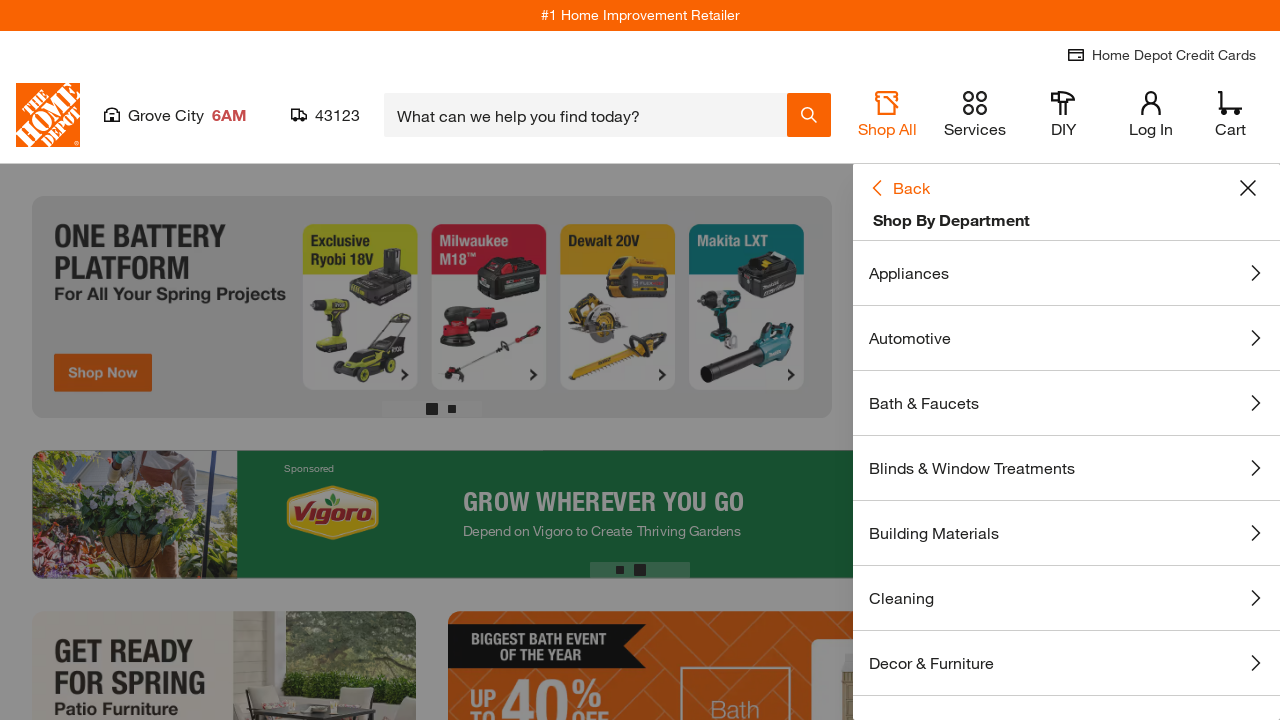

Department button container ready for iteration 5
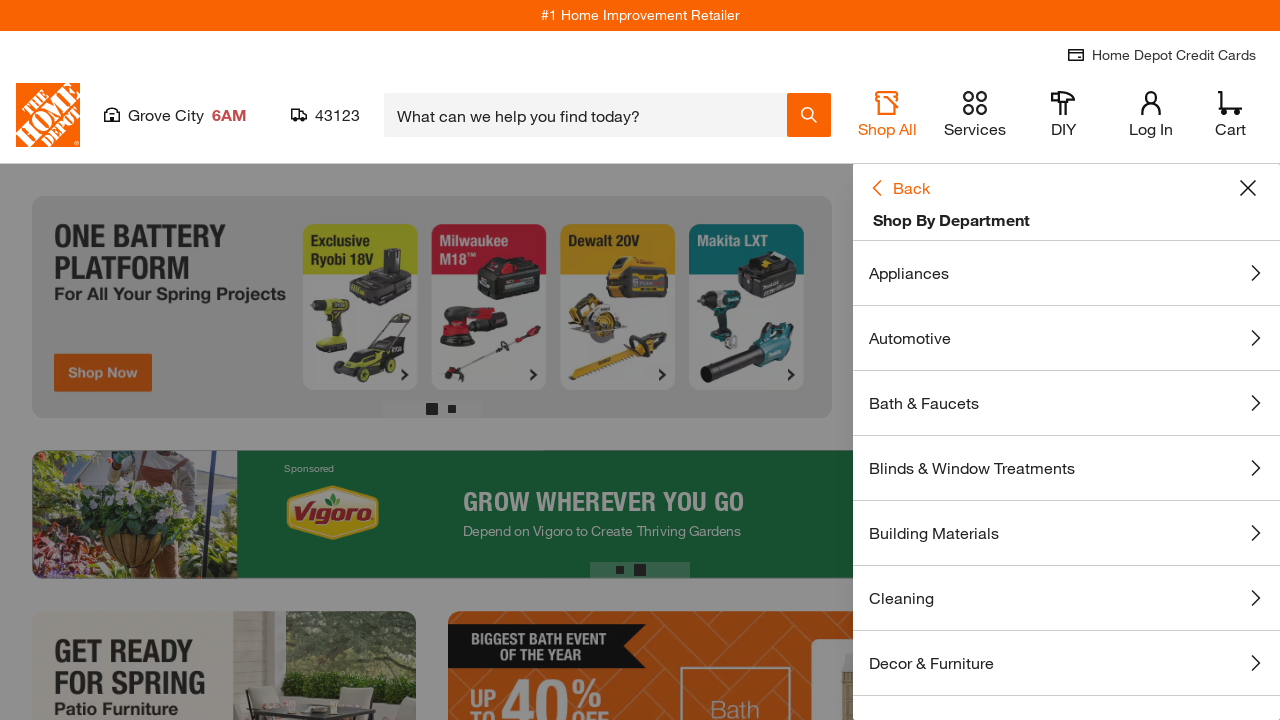

Clicked department button 5 at (1067, 533) on div[role="button"] >> nth=4
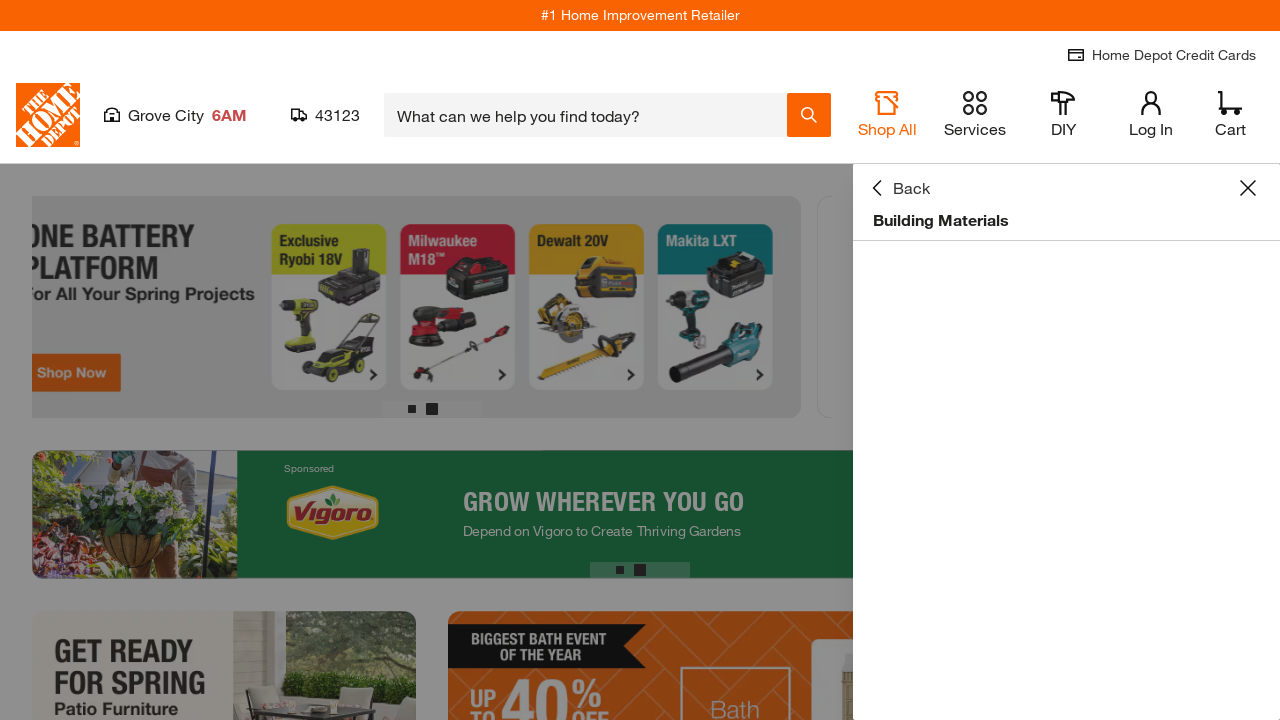

Subcategory list loaded for department 5
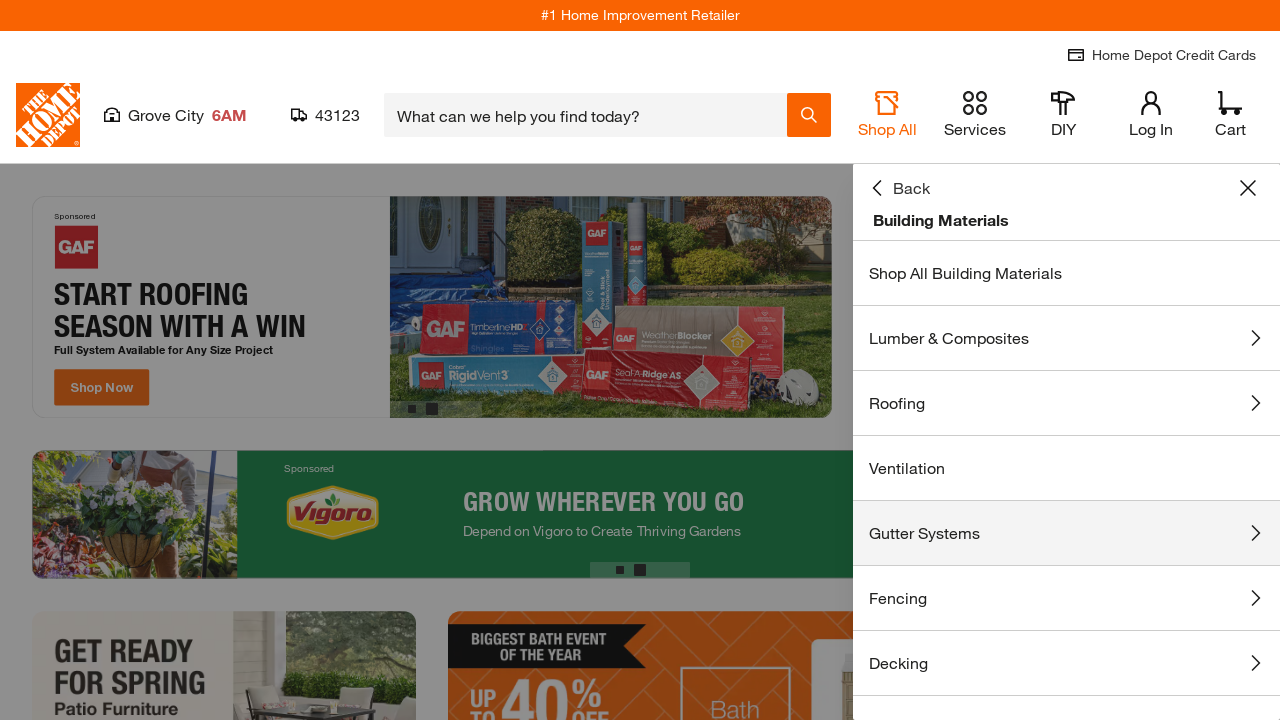

Clicked back button to return to department list from department 5 at (900, 188) on button[aria-label='Click to go back and render previous drawer menus']
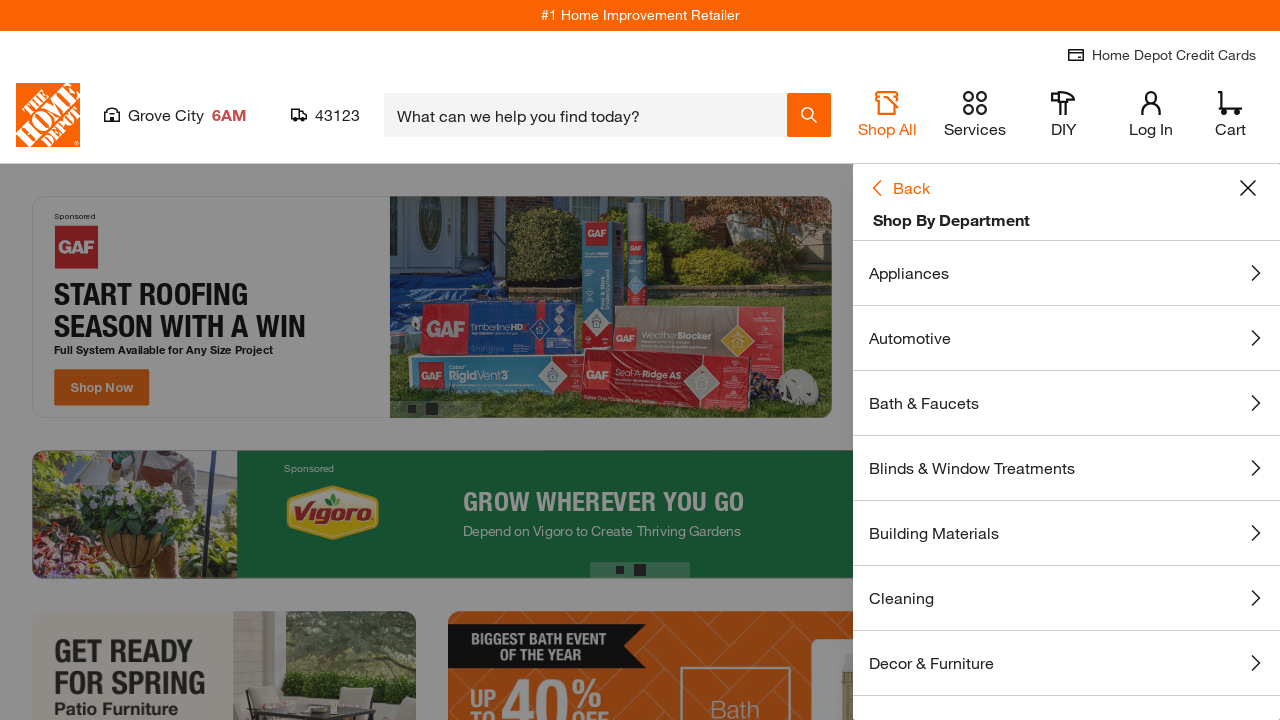

Waited 1 second after navigating back from department 5
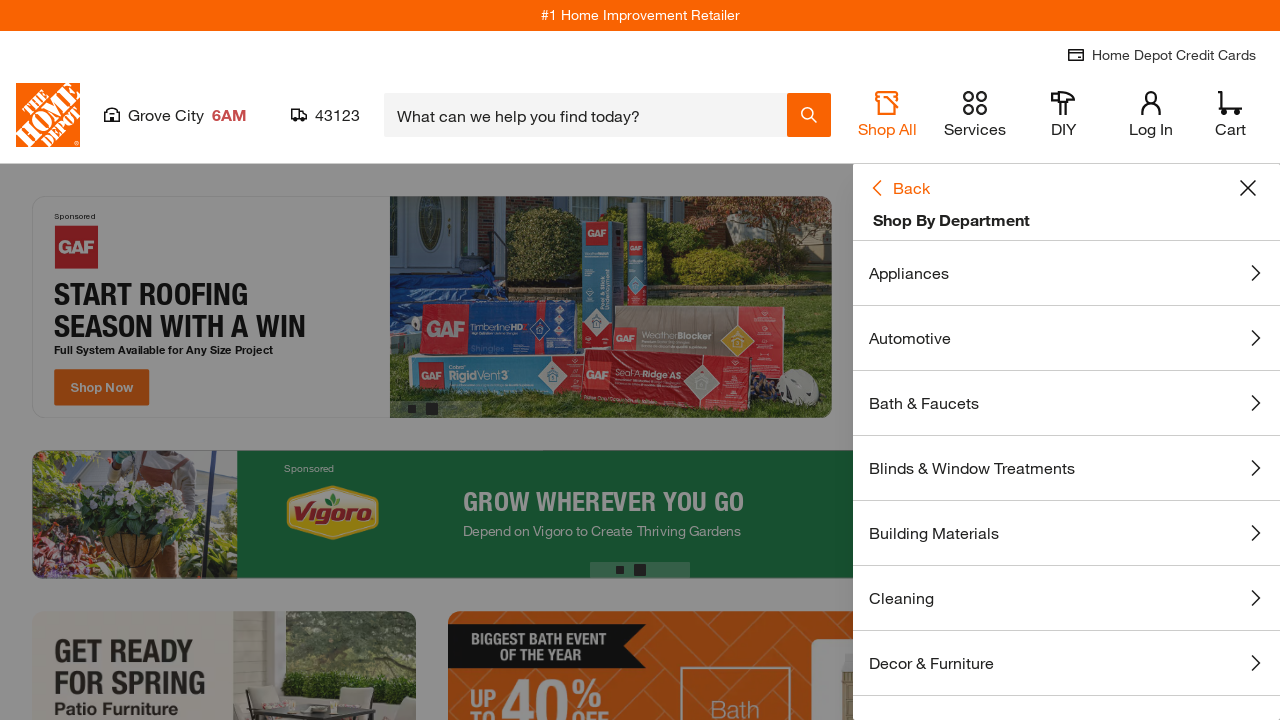

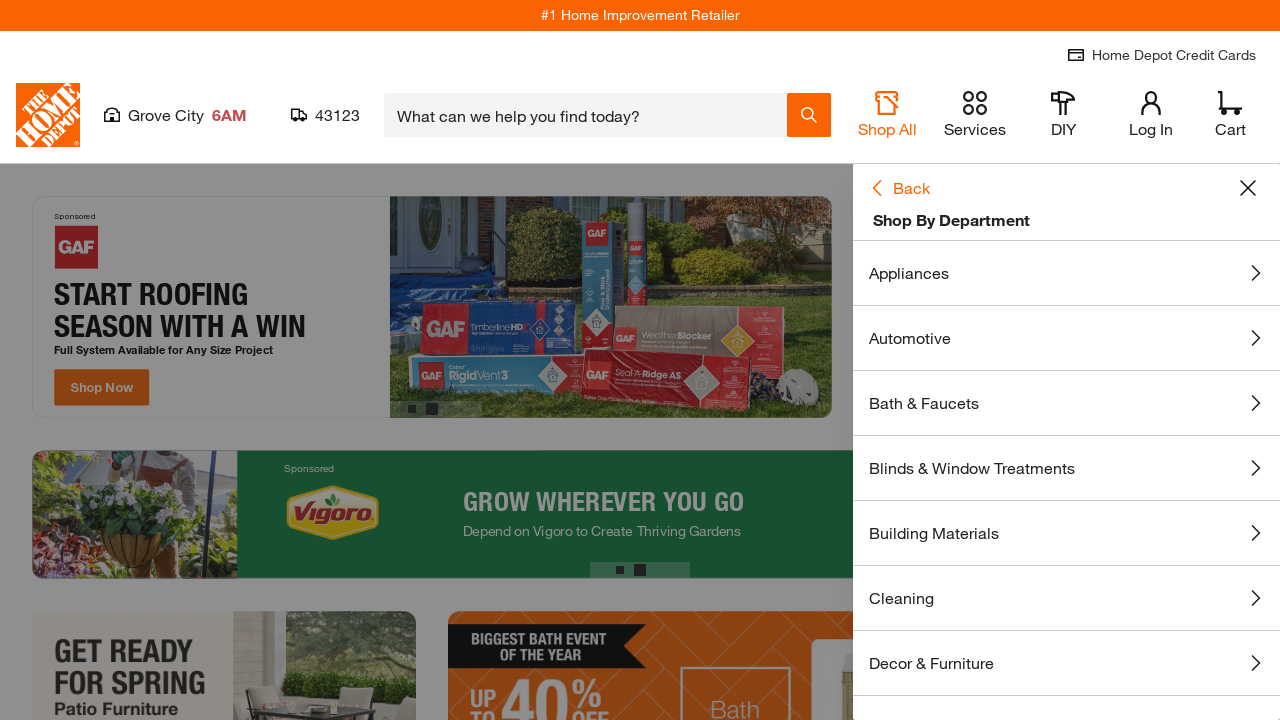